Tests that other controls are hidden when editing a todo item

Starting URL: https://demo.playwright.dev/todomvc

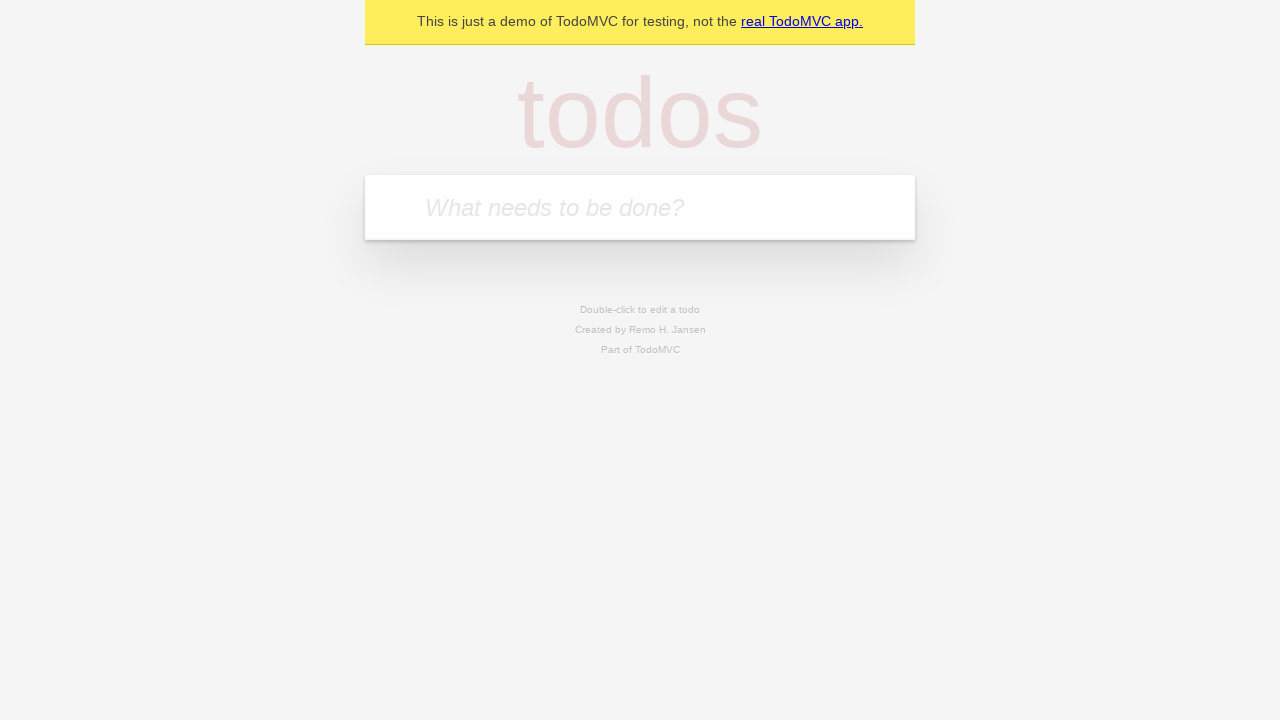

Filled first todo input with 'buy some cheese' on internal:attr=[placeholder="What needs to be done?"i]
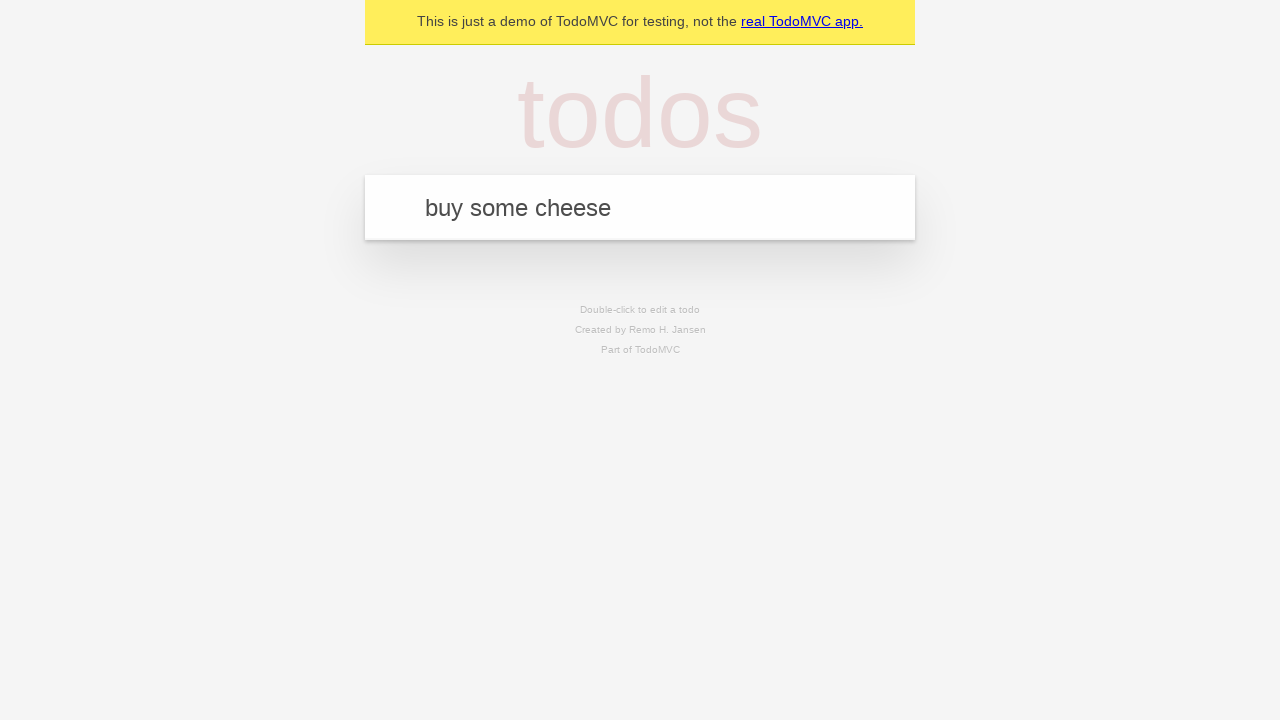

Pressed Enter to create first todo on internal:attr=[placeholder="What needs to be done?"i]
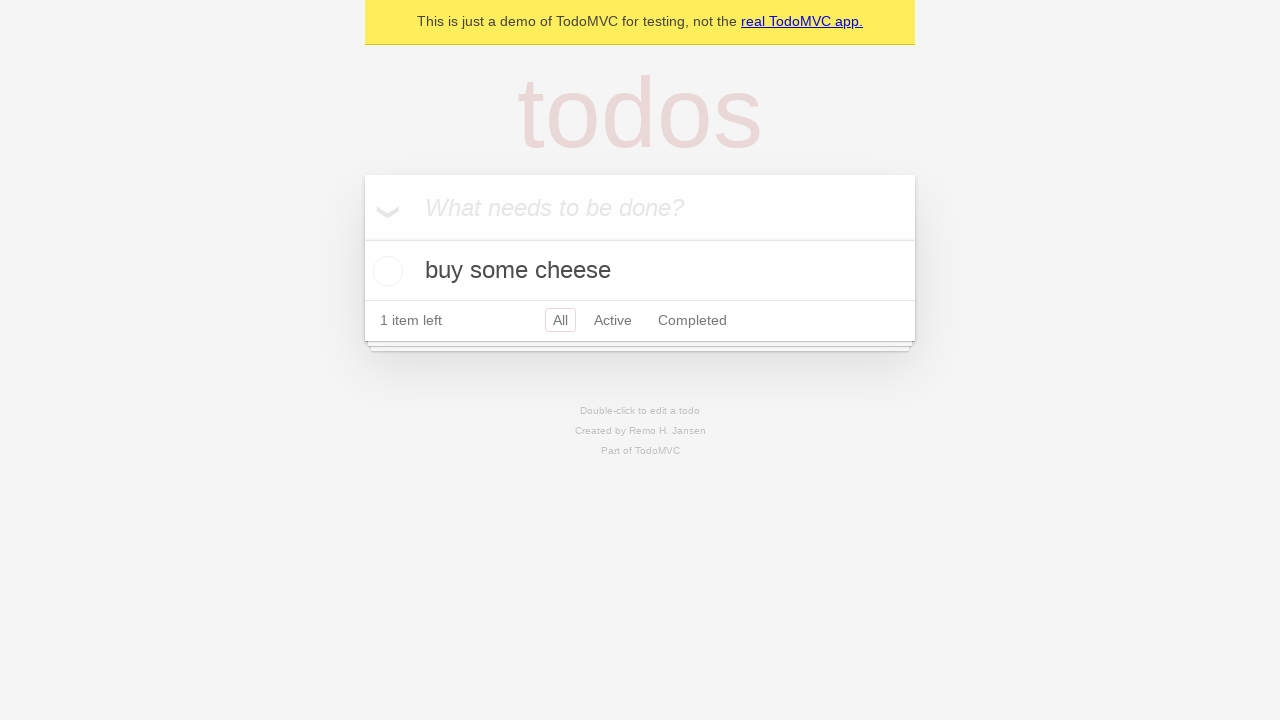

Filled second todo input with 'feed the cat' on internal:attr=[placeholder="What needs to be done?"i]
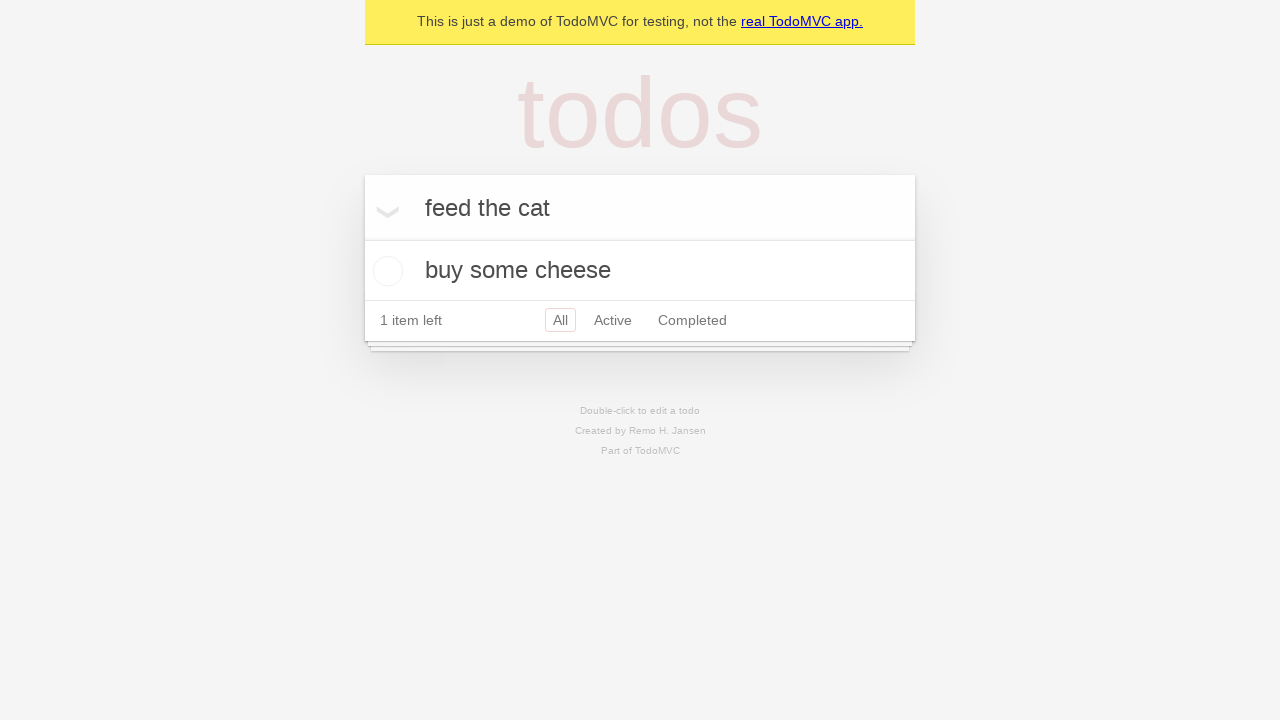

Pressed Enter to create second todo on internal:attr=[placeholder="What needs to be done?"i]
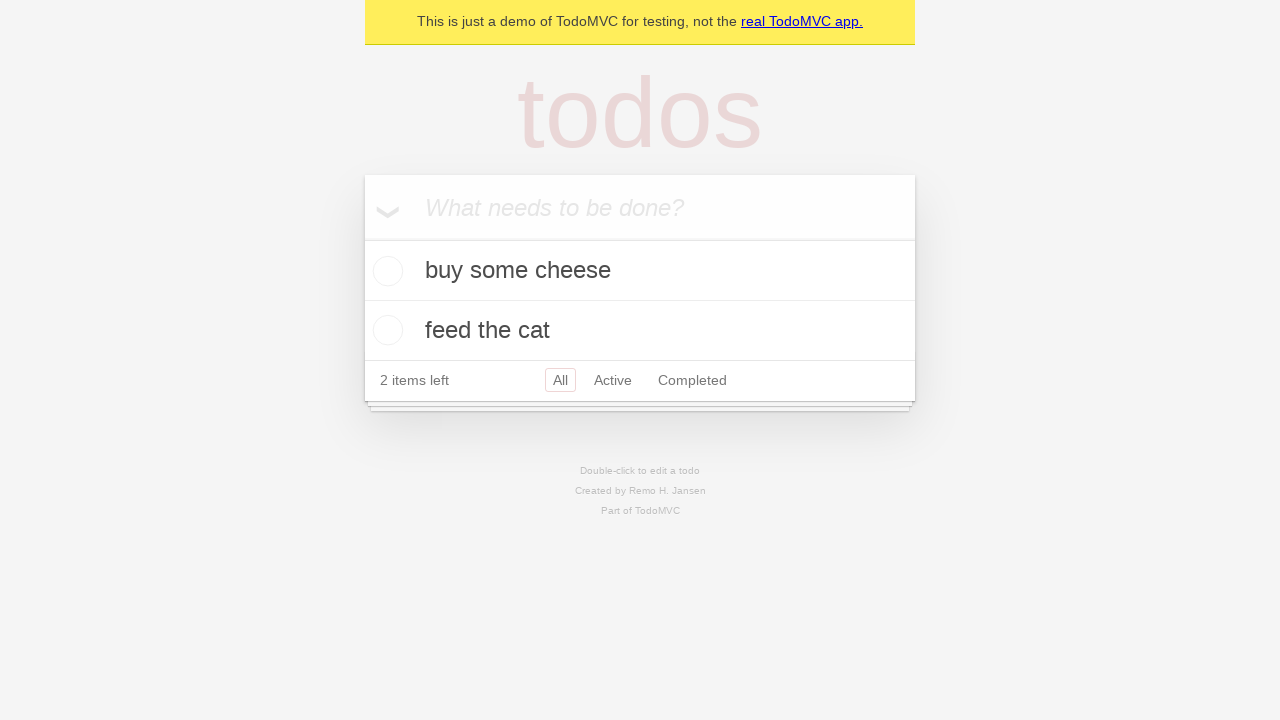

Filled third todo input with 'book a doctors appointment' on internal:attr=[placeholder="What needs to be done?"i]
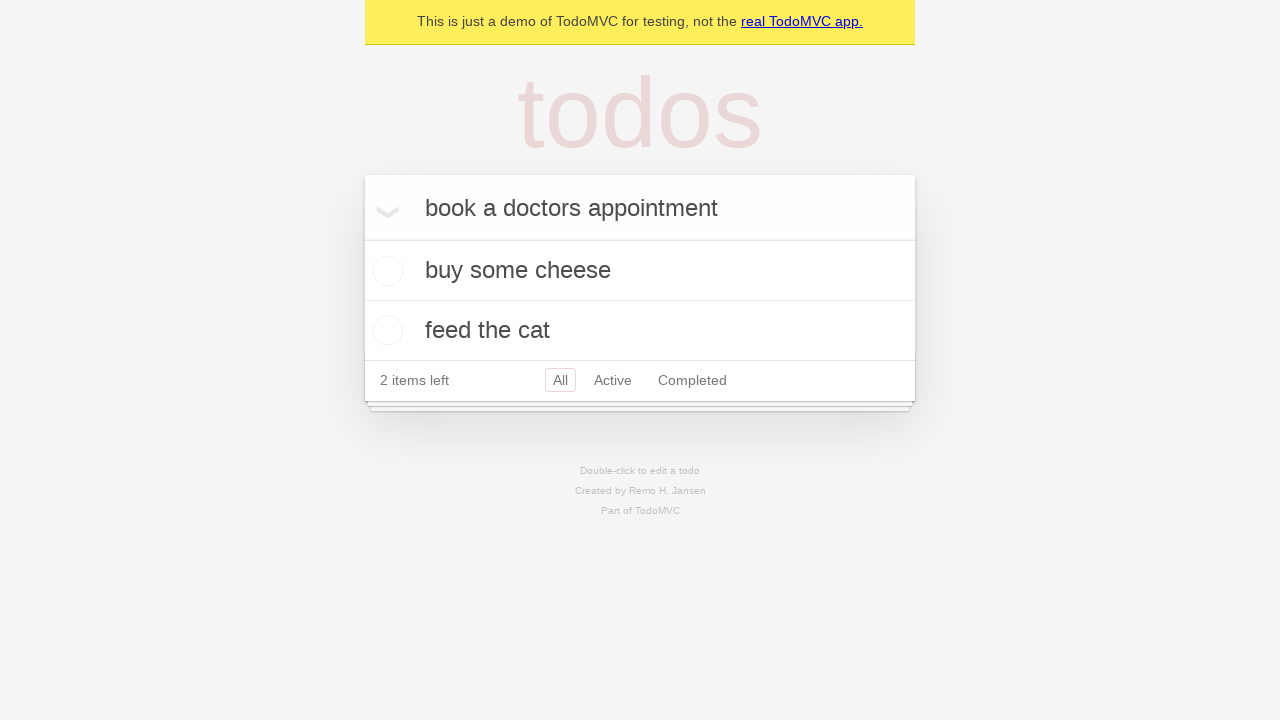

Pressed Enter to create third todo on internal:attr=[placeholder="What needs to be done?"i]
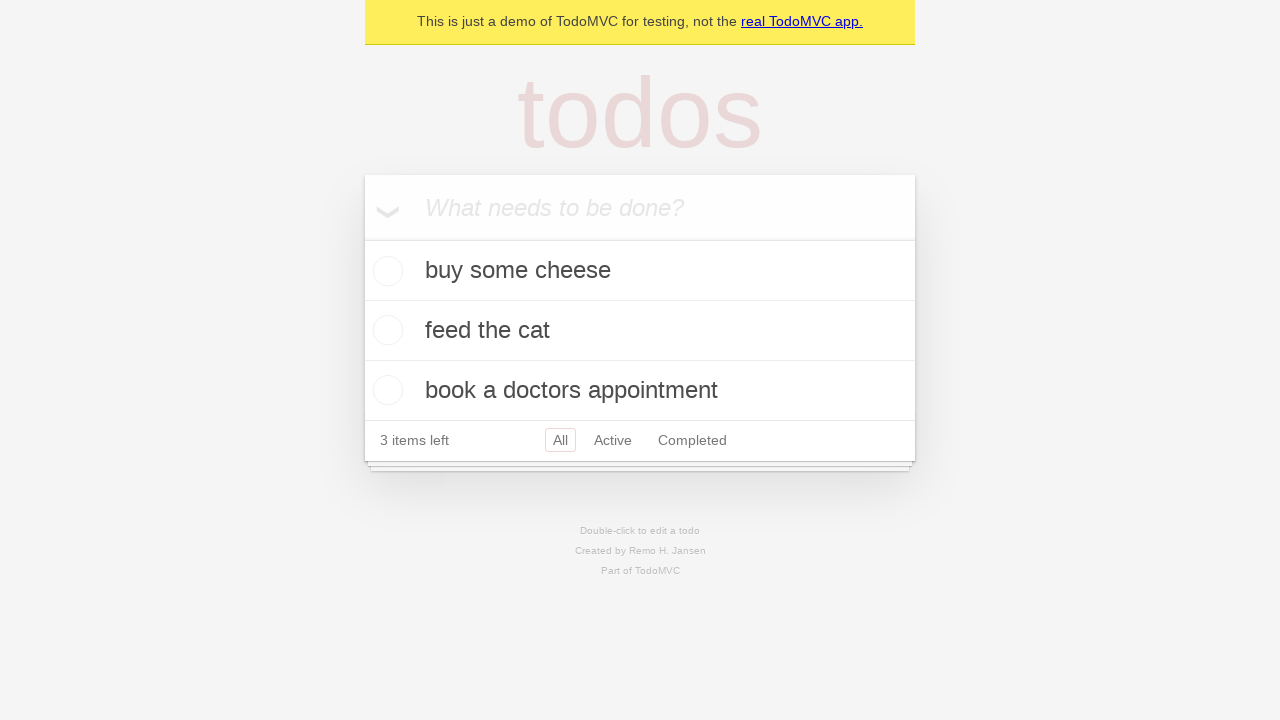

Double-clicked second todo item to enter edit mode at (640, 331) on internal:testid=[data-testid="todo-item"s] >> nth=1
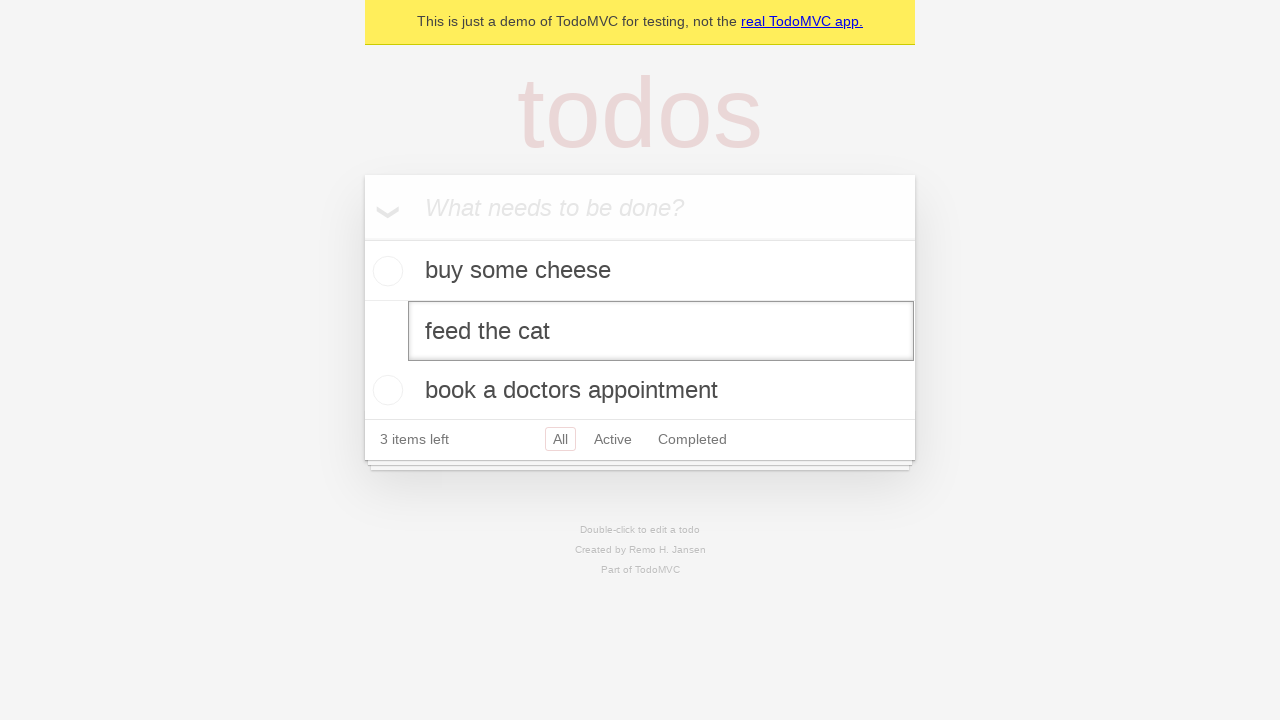

Verified that checkbox is hidden during edit mode
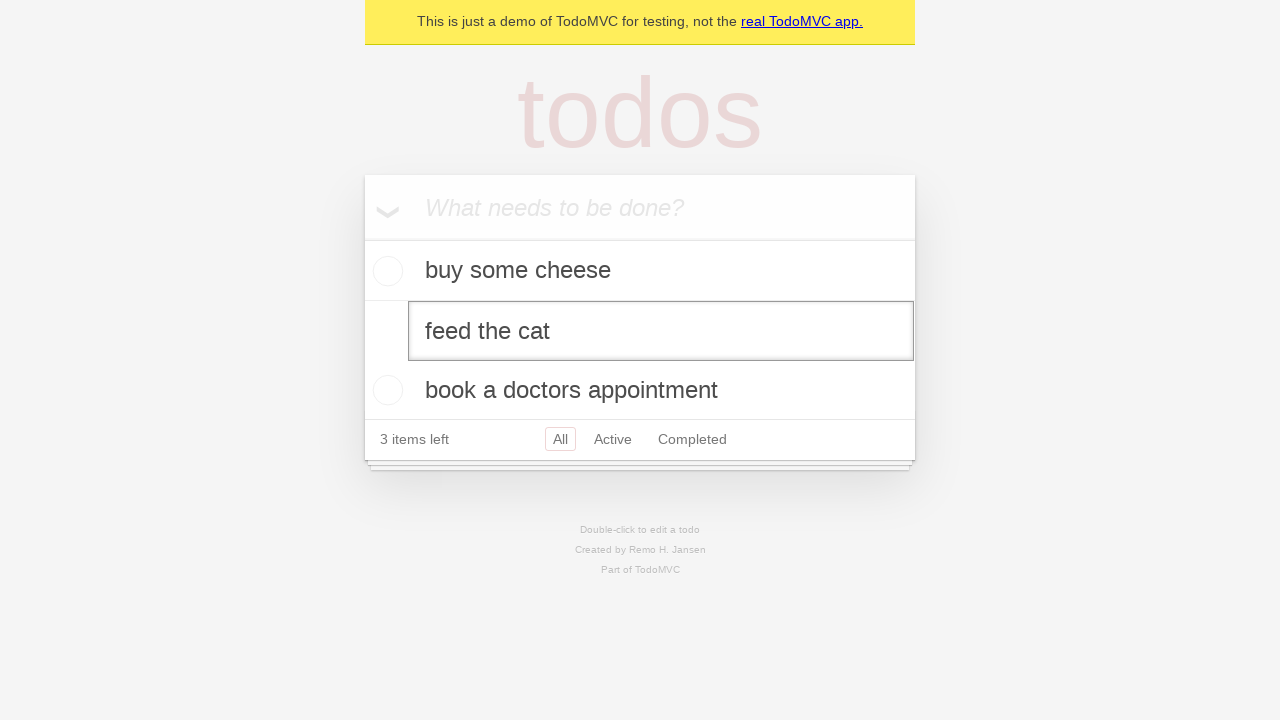

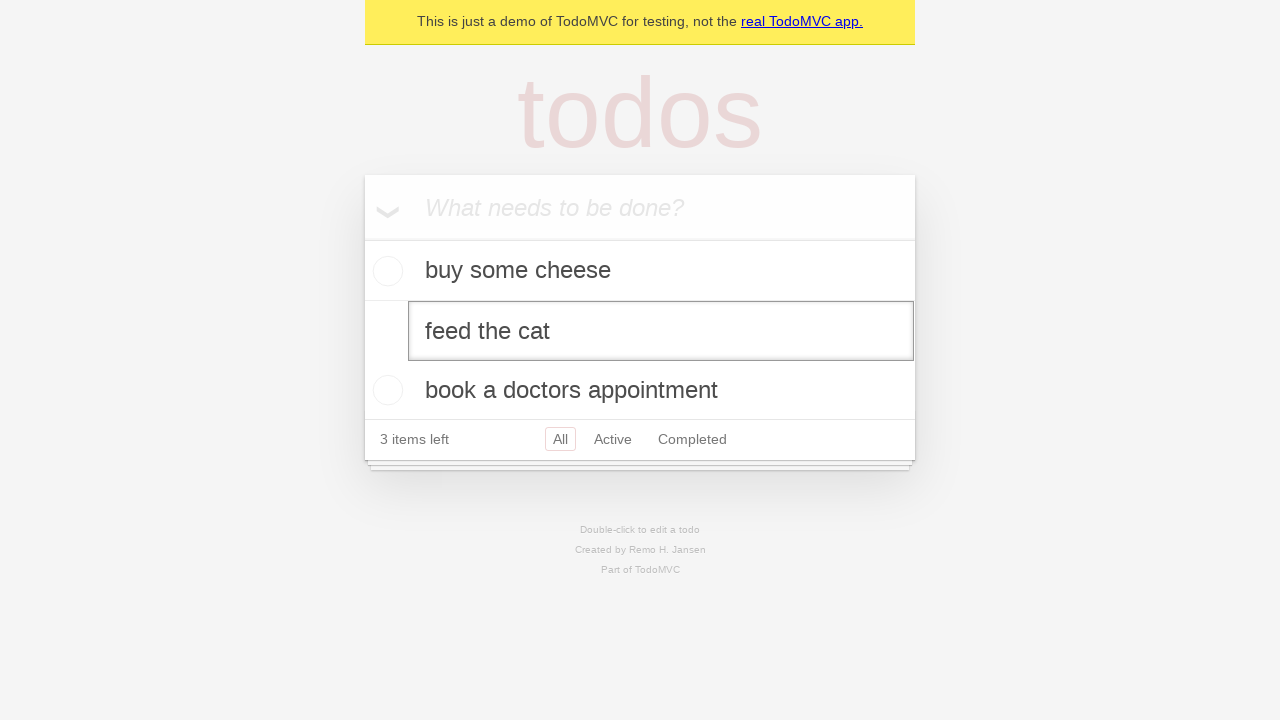